Tests navigation by clicking a link with specific calculated text, then fills out a form with personal information (first name, last name, city, country) and submits it.

Starting URL: http://suninjuly.github.io/find_link_text

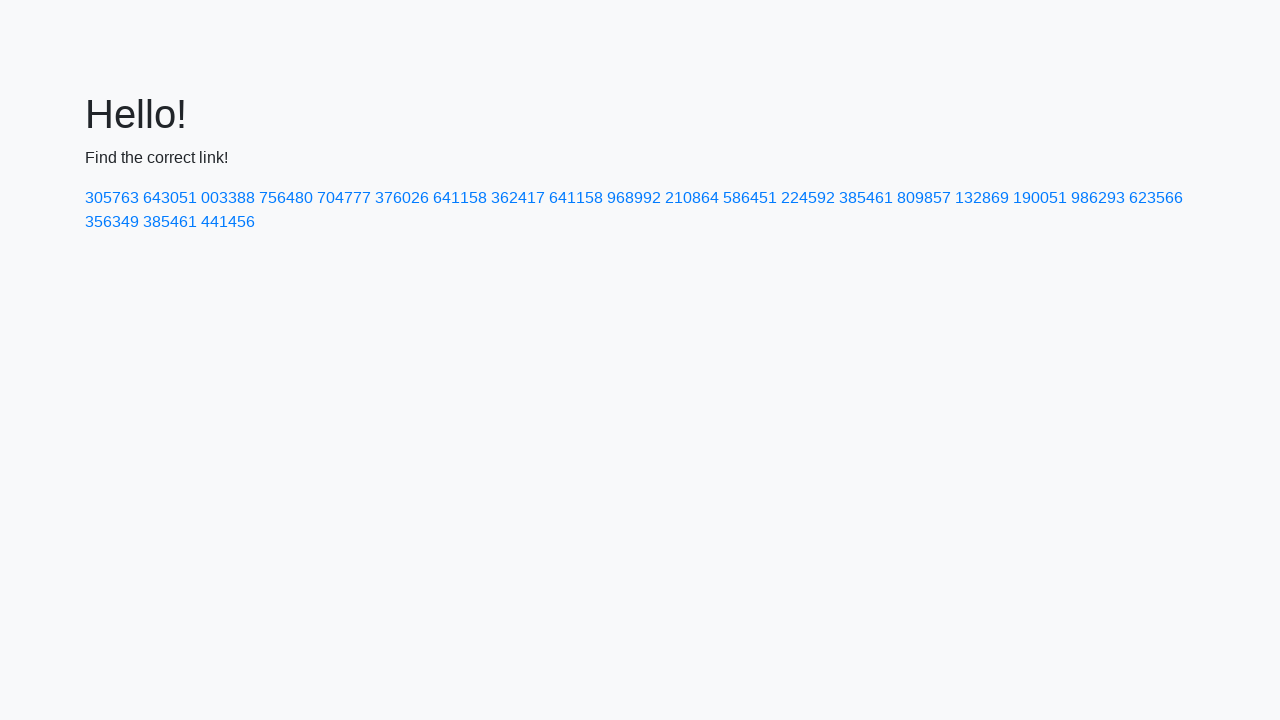

Clicked link with calculated text '224592' at (808, 198) on text=224592
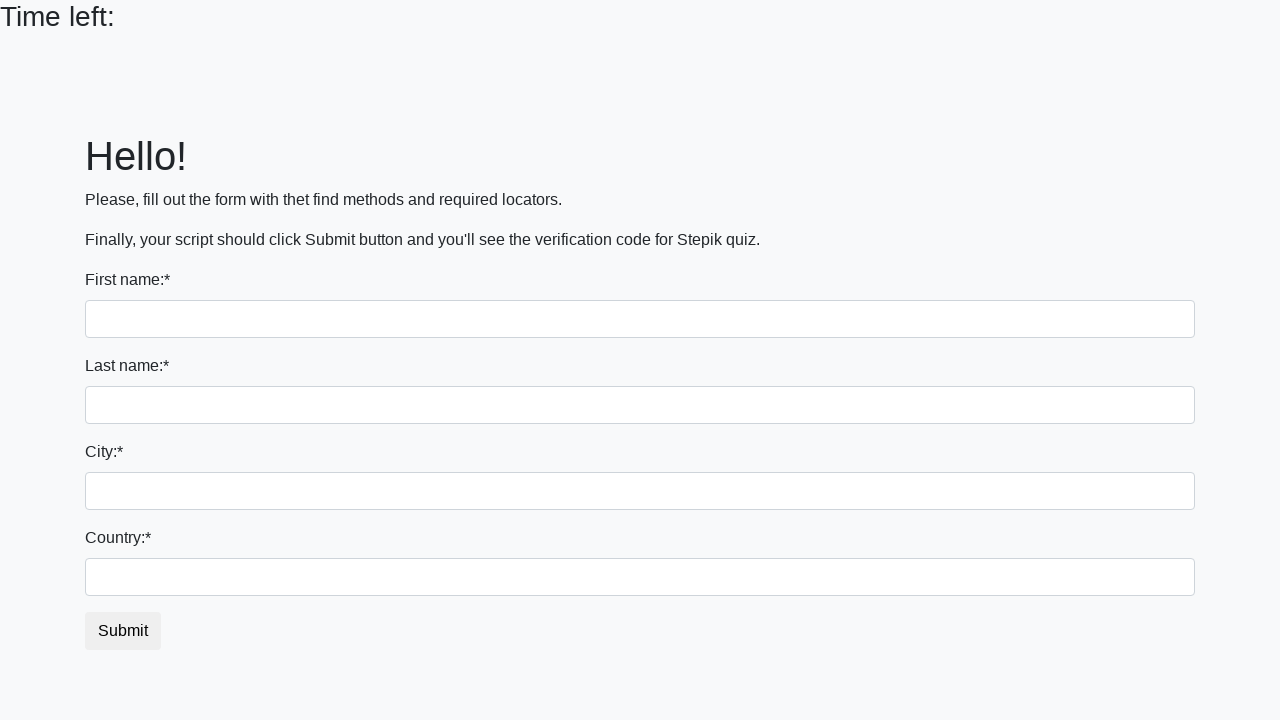

Filled first name field with 'Ivan' on input
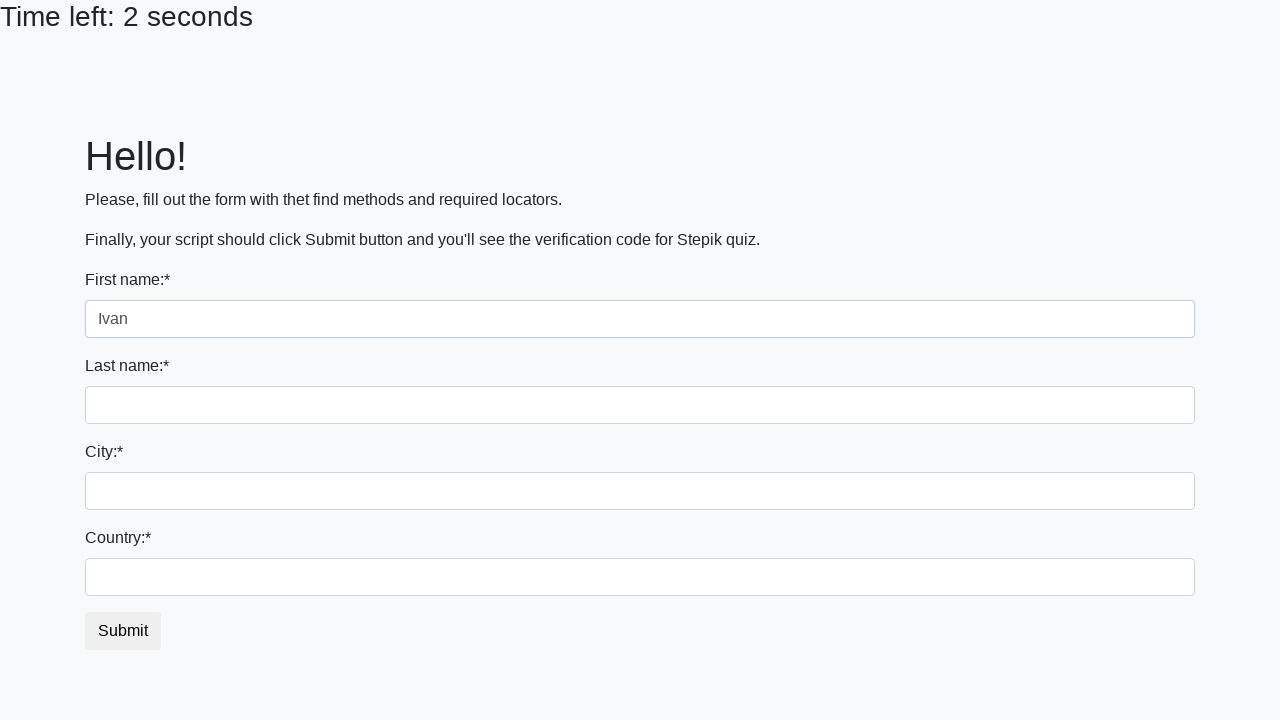

Filled last name field with 'Petrov' on input[name='last_name']
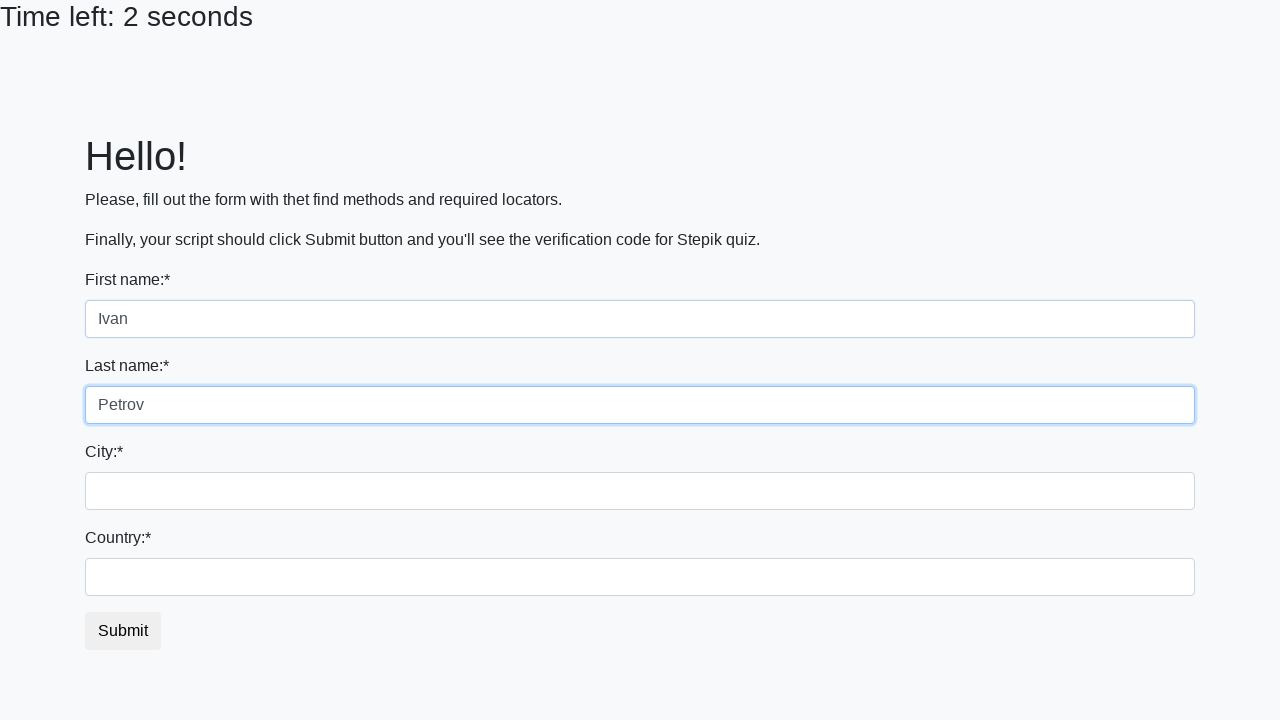

Filled city field with 'Smolensk' on .city
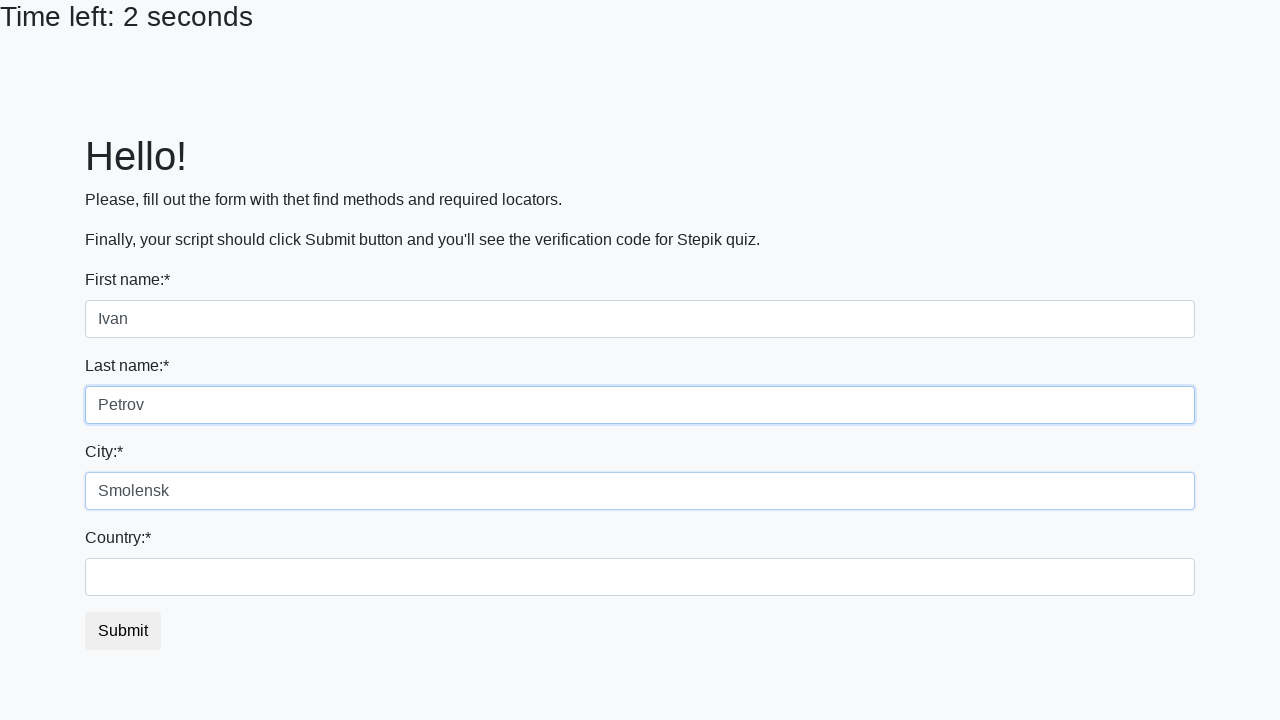

Filled country field with 'Russia' on #country
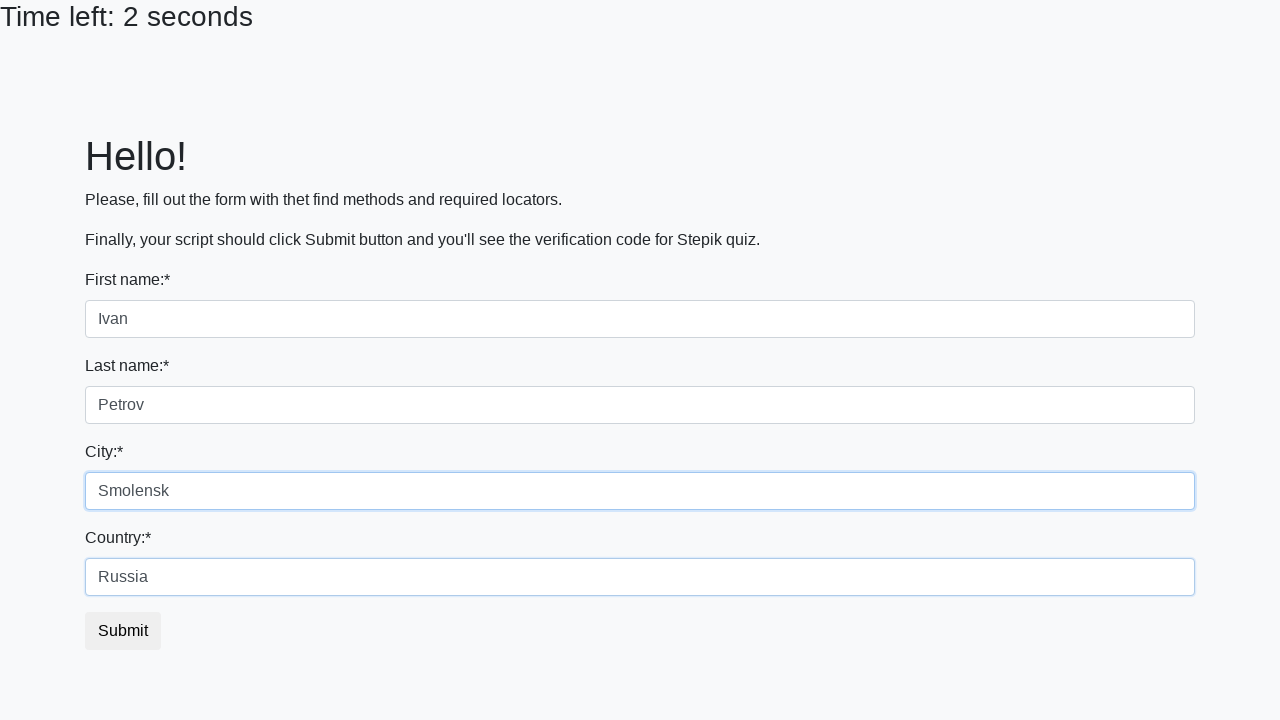

Clicked submit button to submit form at (123, 631) on button.btn
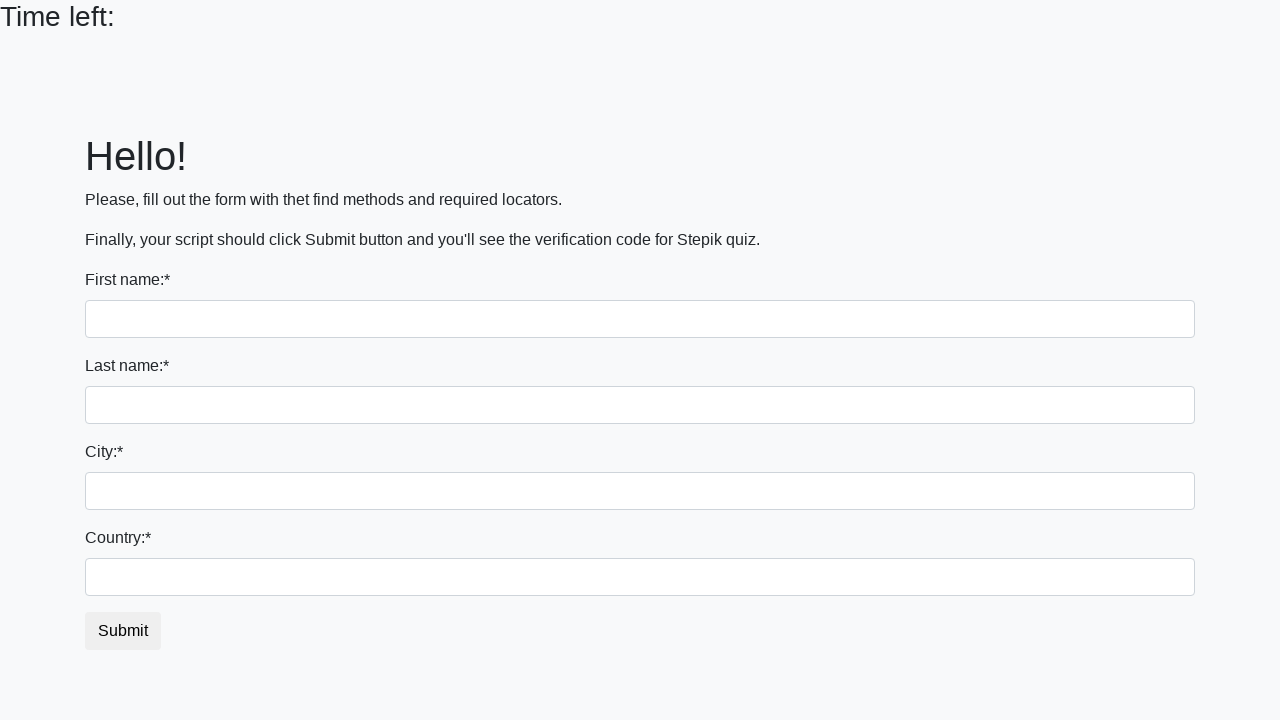

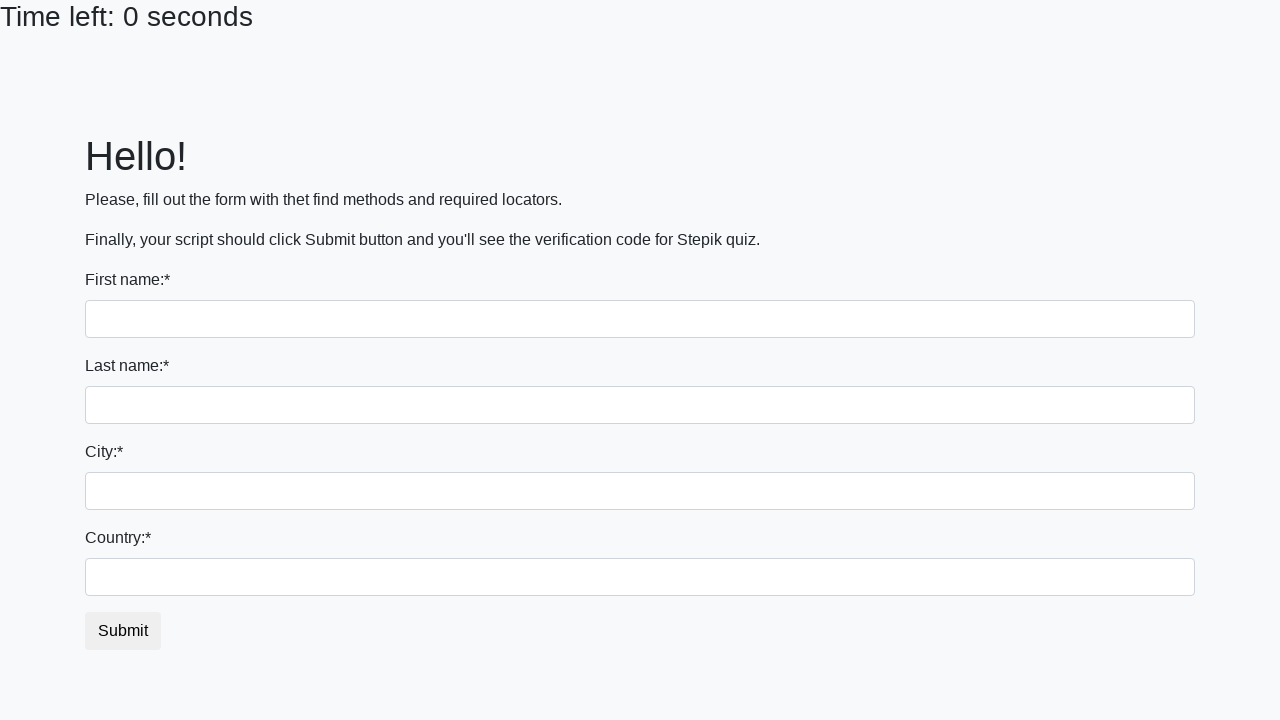